Tests opening multiple links from Gmail page that open in new windows, iterating through them to get their titles, and closing each window

Starting URL: https://gmail.com

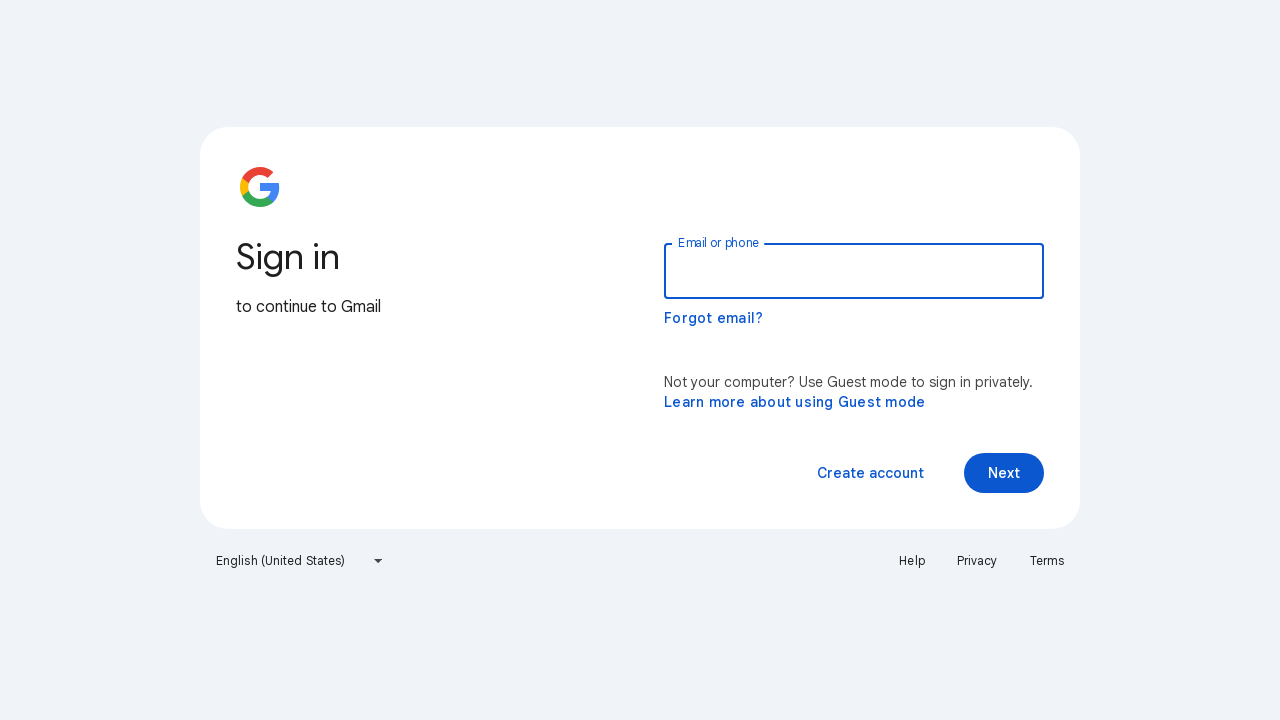

Clicked Help link, new window opened at (912, 561) on a:text('Help')
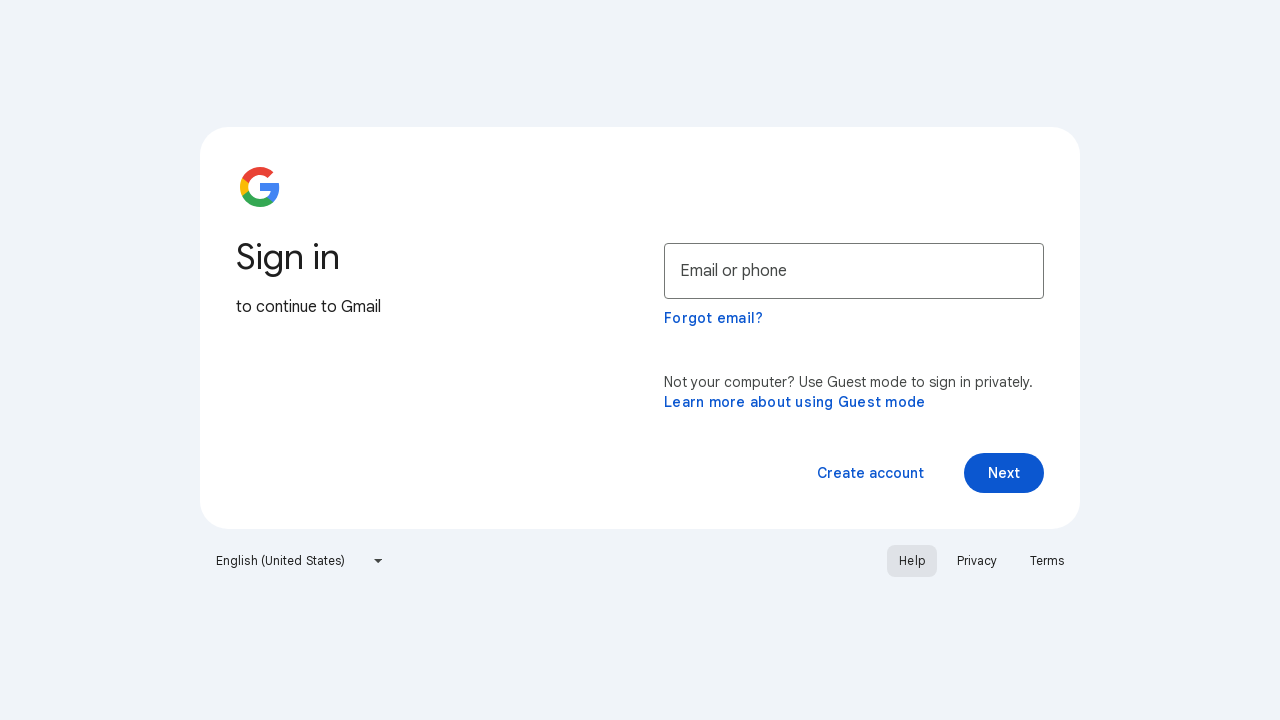

Captured Help page object
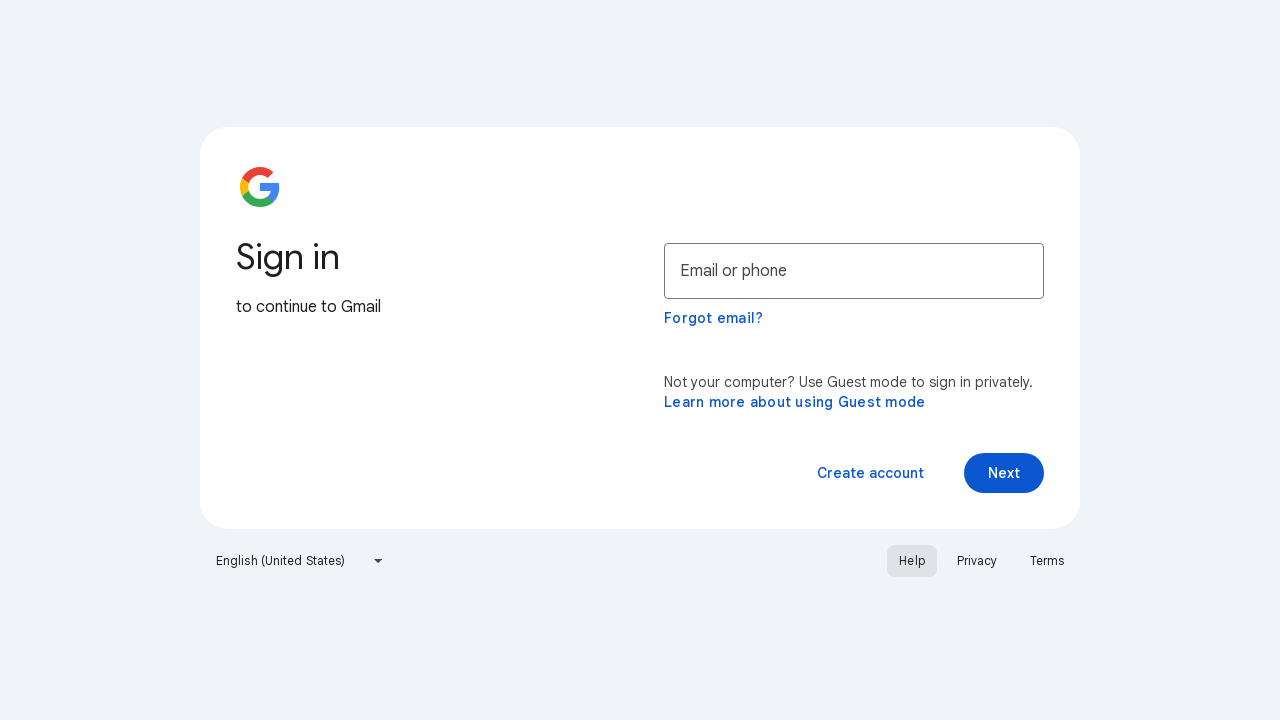

Retrieved Help page title: Google Account Help
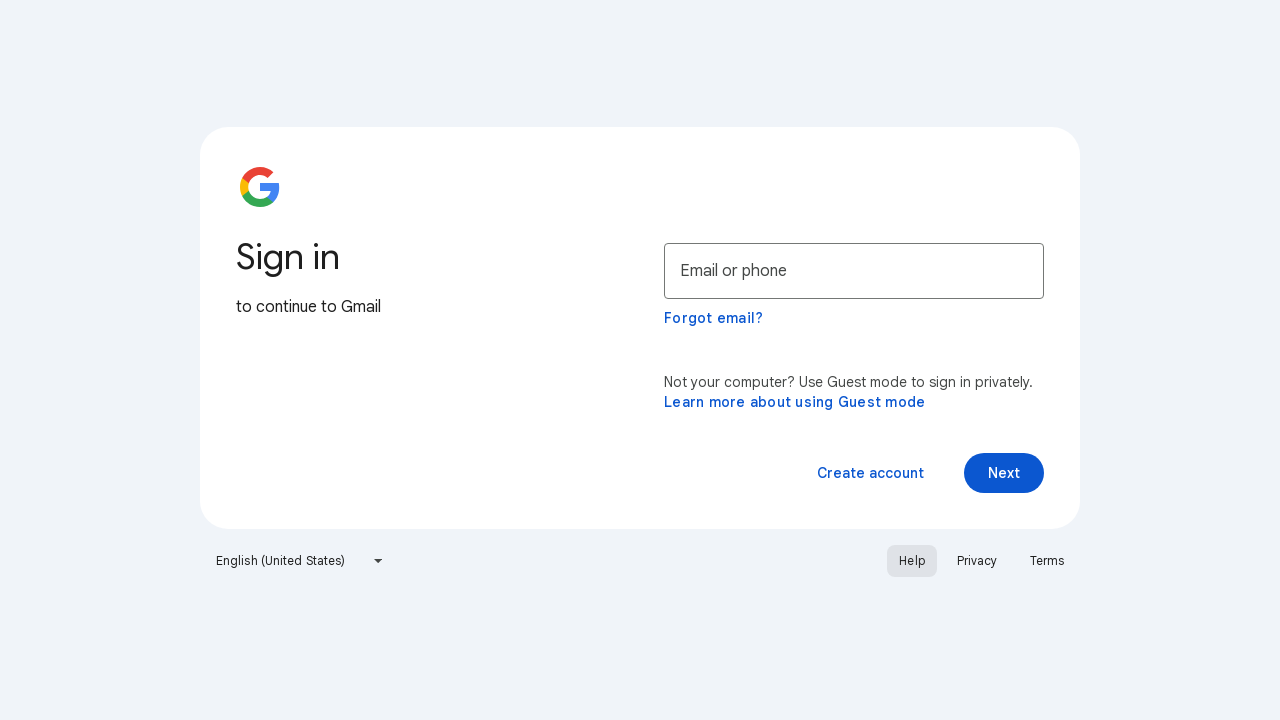

Printed Help page title to console
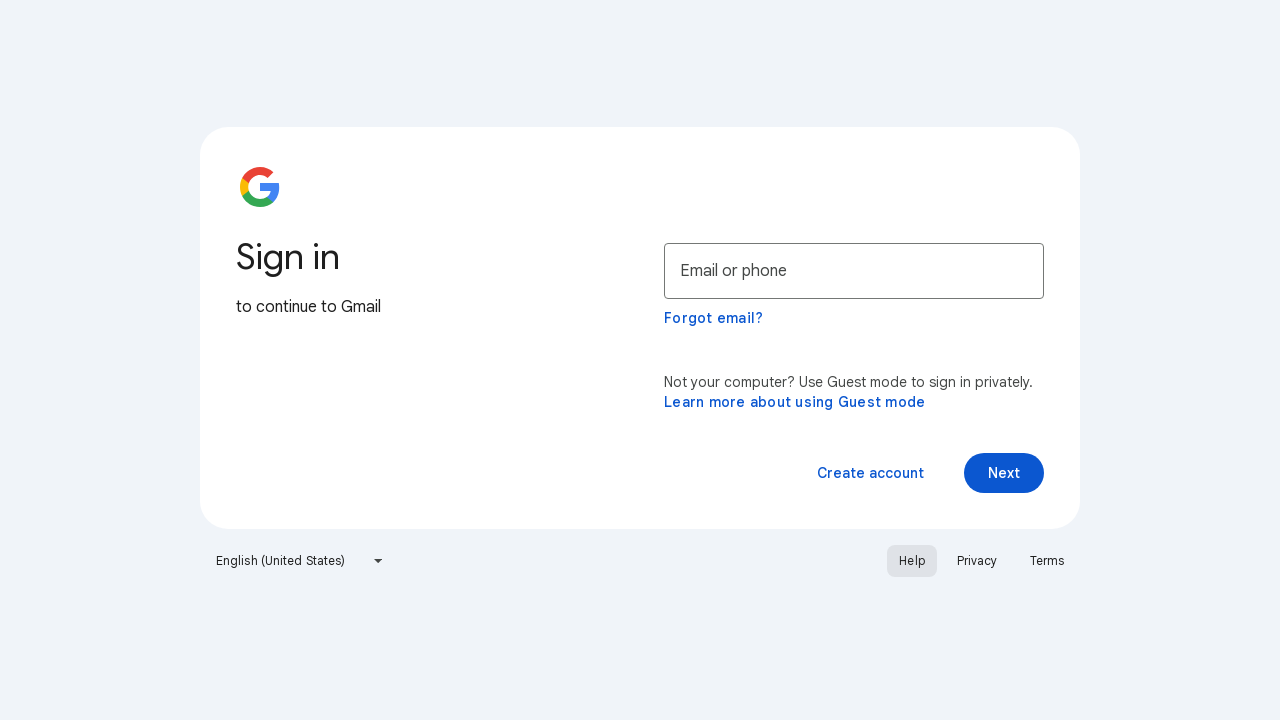

Closed Help page window
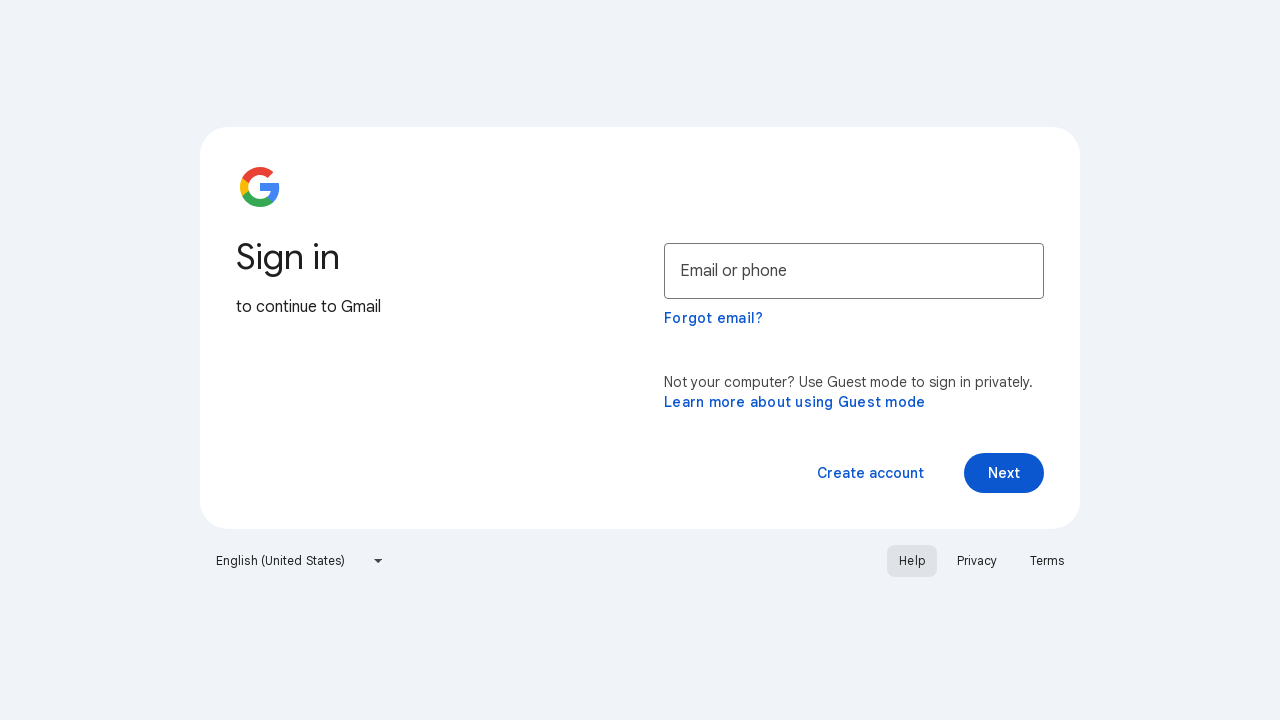

Clicked Privacy link, new window opened at (977, 561) on a:text('Privacy')
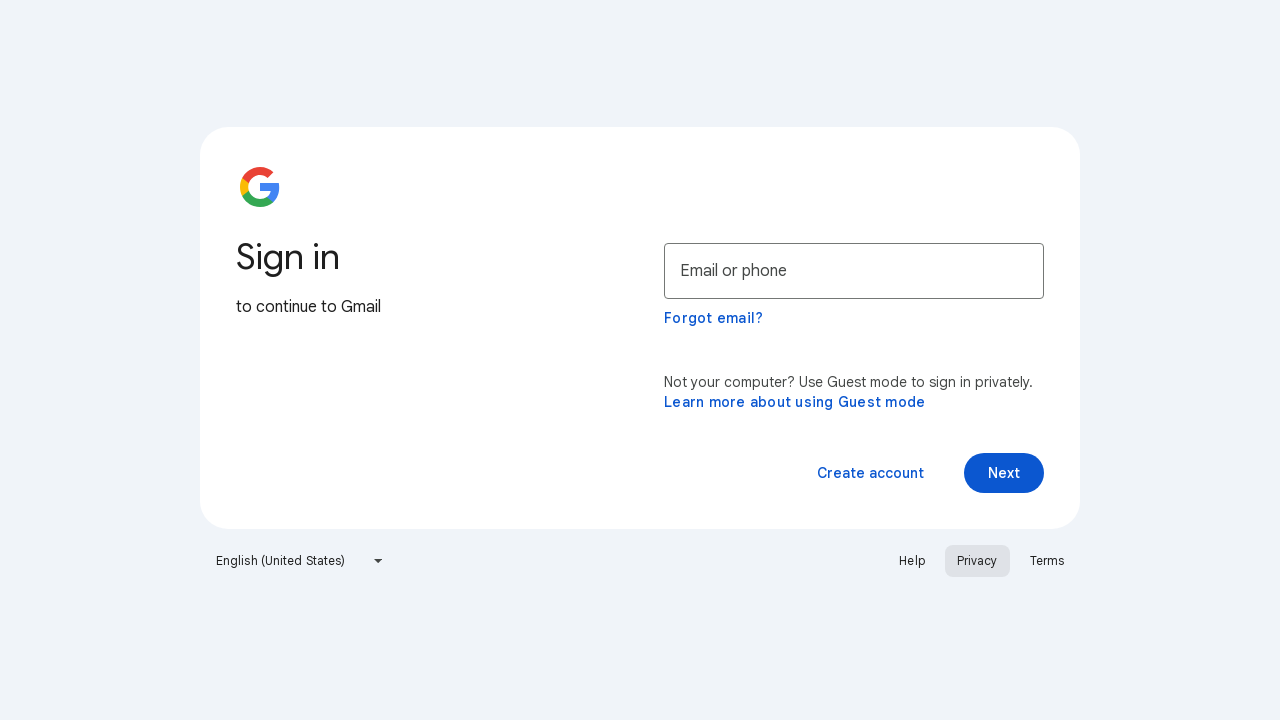

Captured Privacy page object
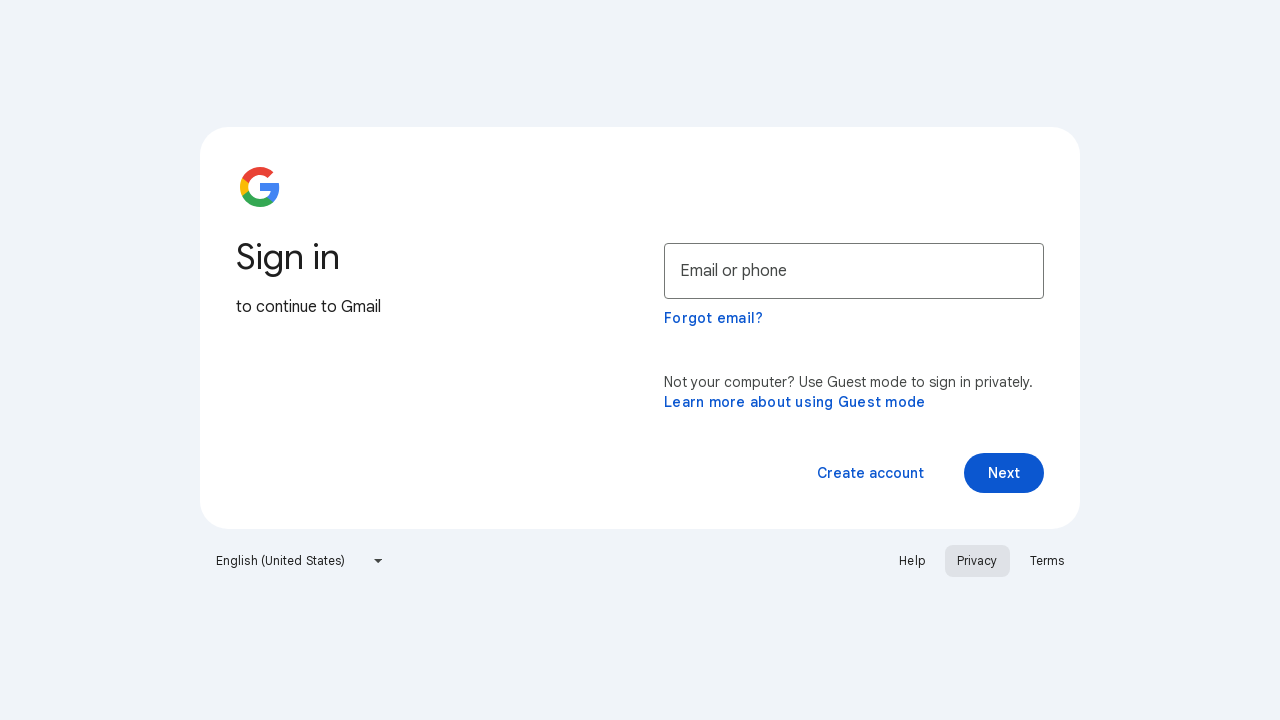

Retrieved Privacy page title: Privacy Policy – Privacy & Terms – Google
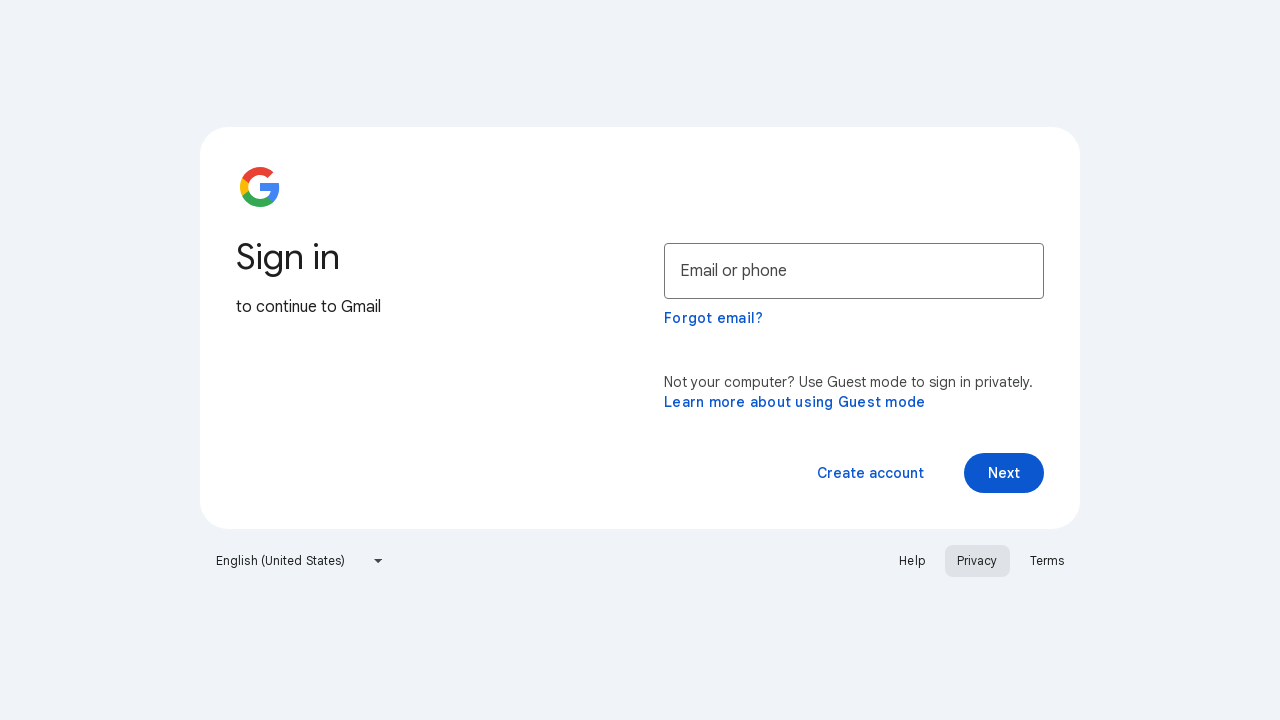

Printed Privacy page title to console
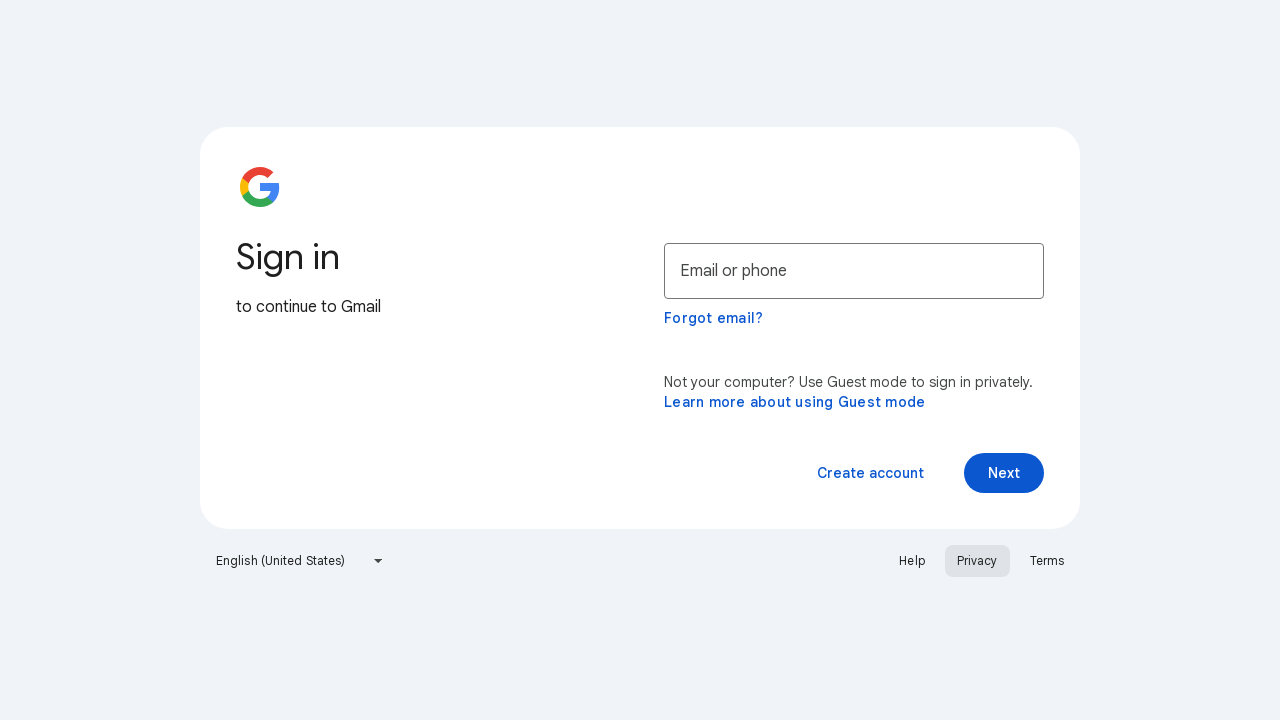

Closed Privacy page window
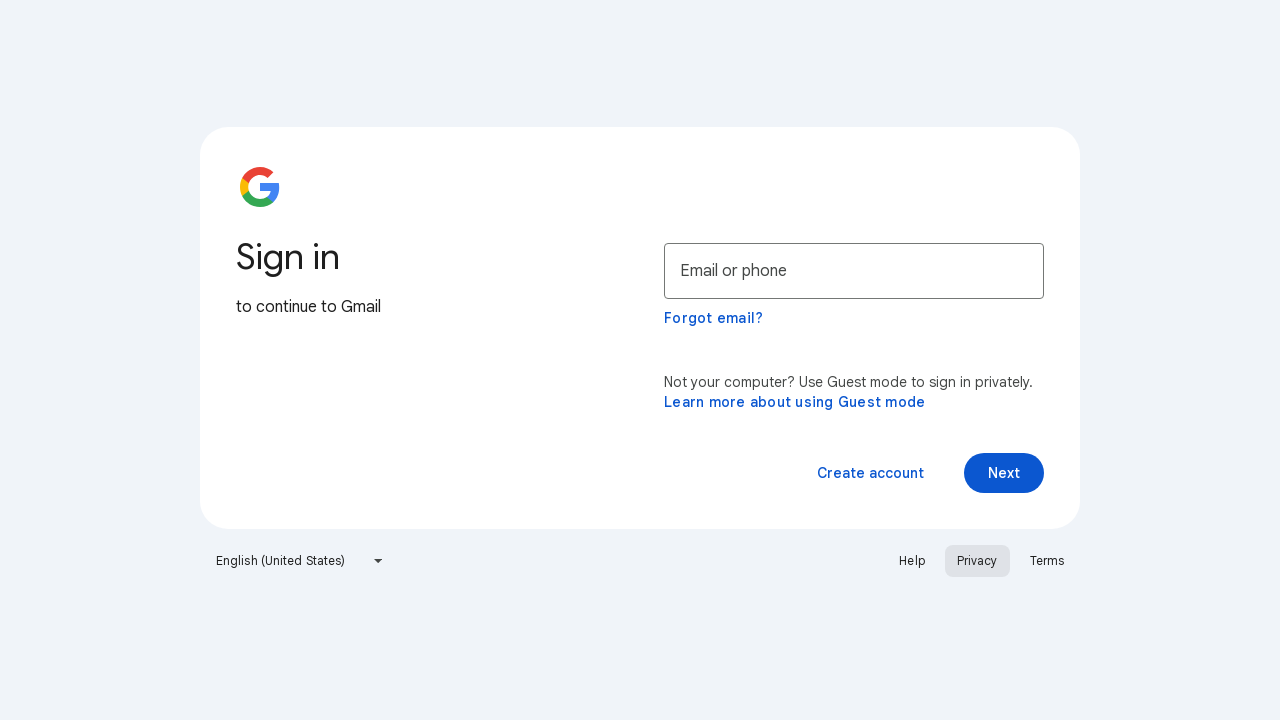

Clicked Terms link, new window opened at (1047, 561) on a:text('Terms')
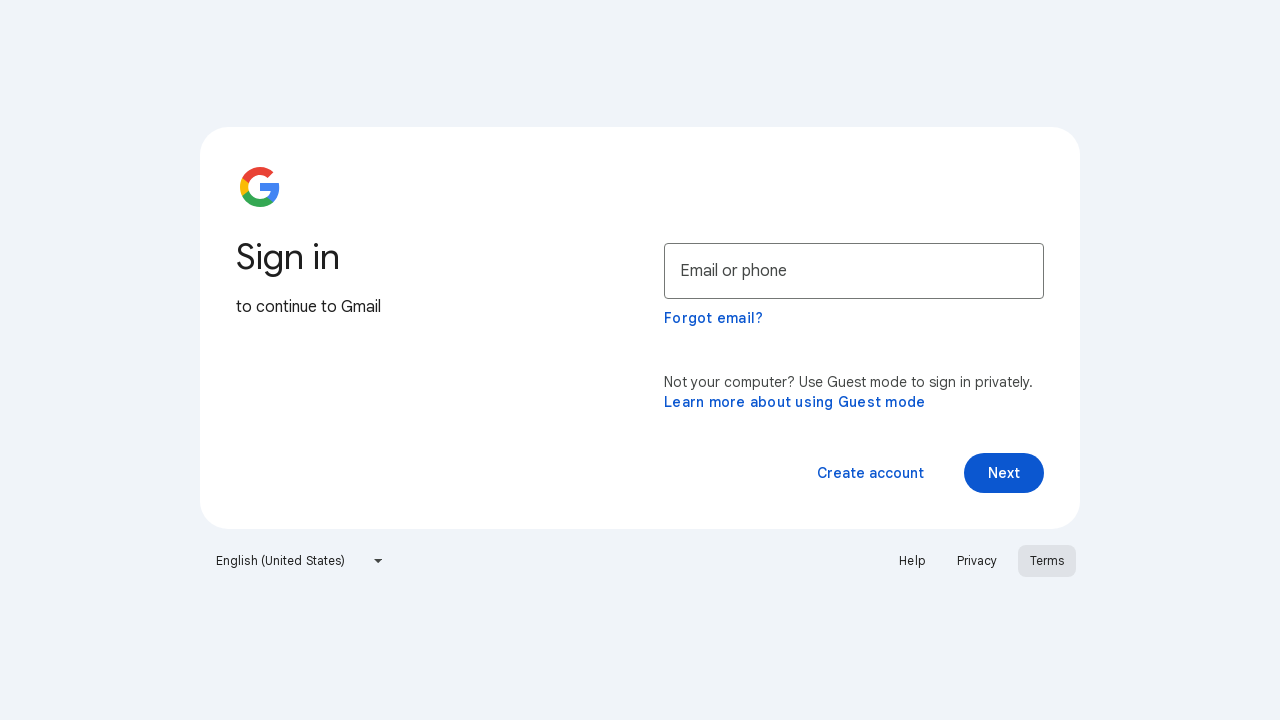

Captured Terms page object
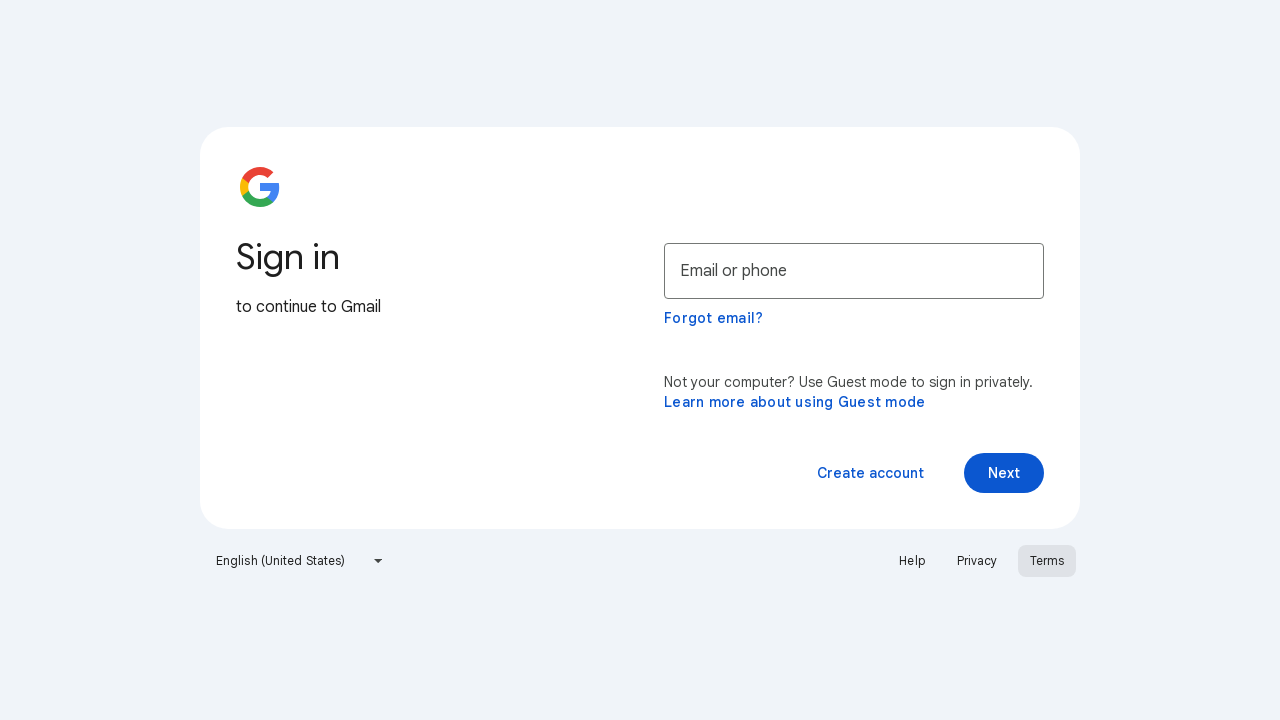

Retrieved Terms page title: Google Terms of Service – Privacy & Terms – Google
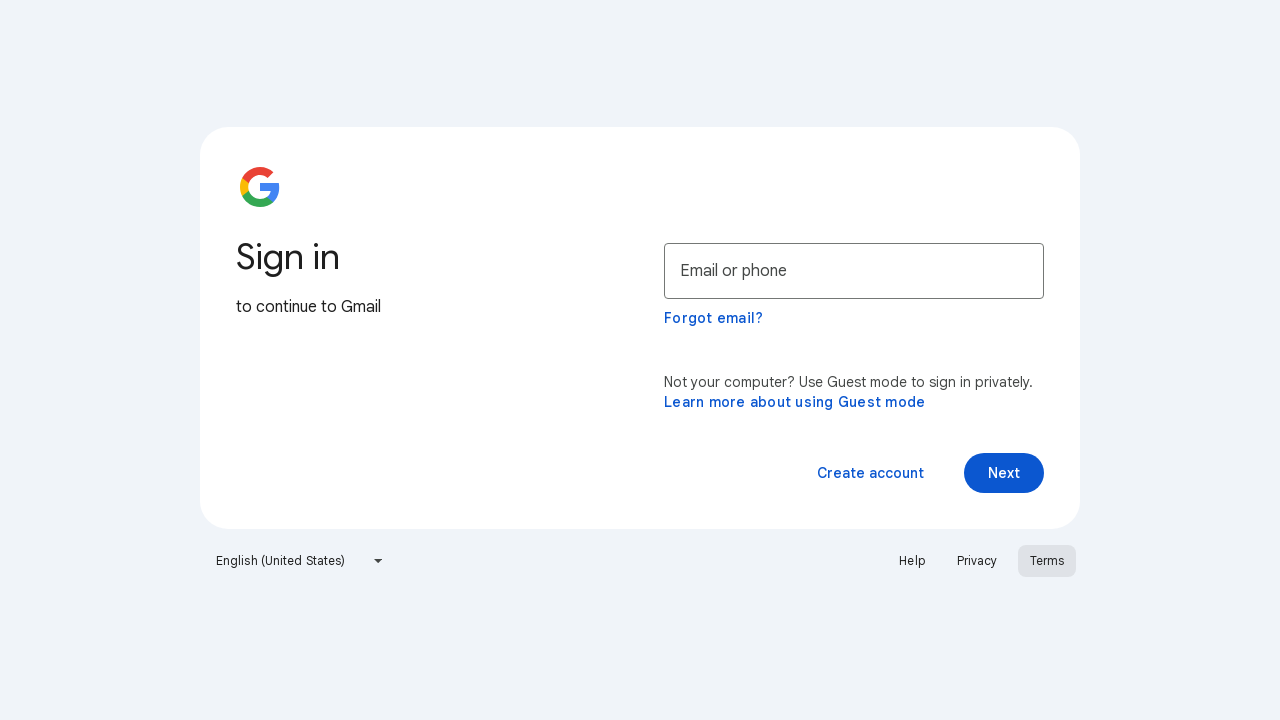

Printed Terms page title to console
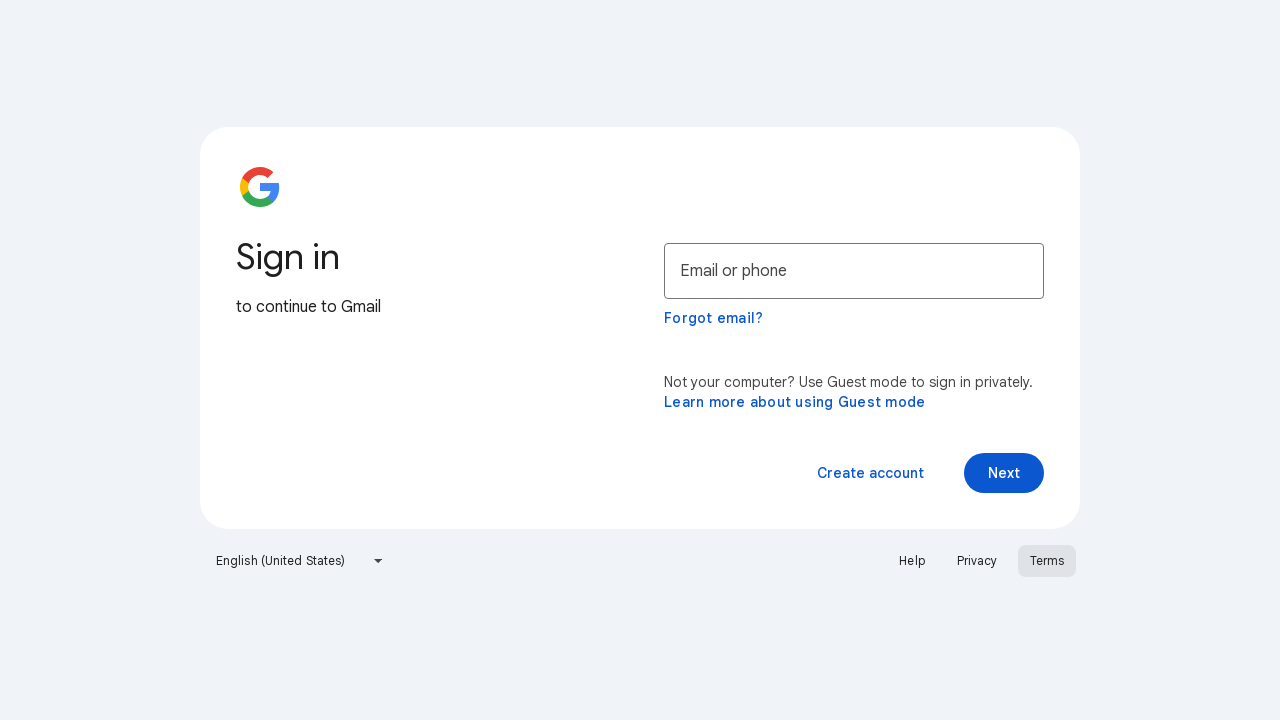

Closed Terms page window
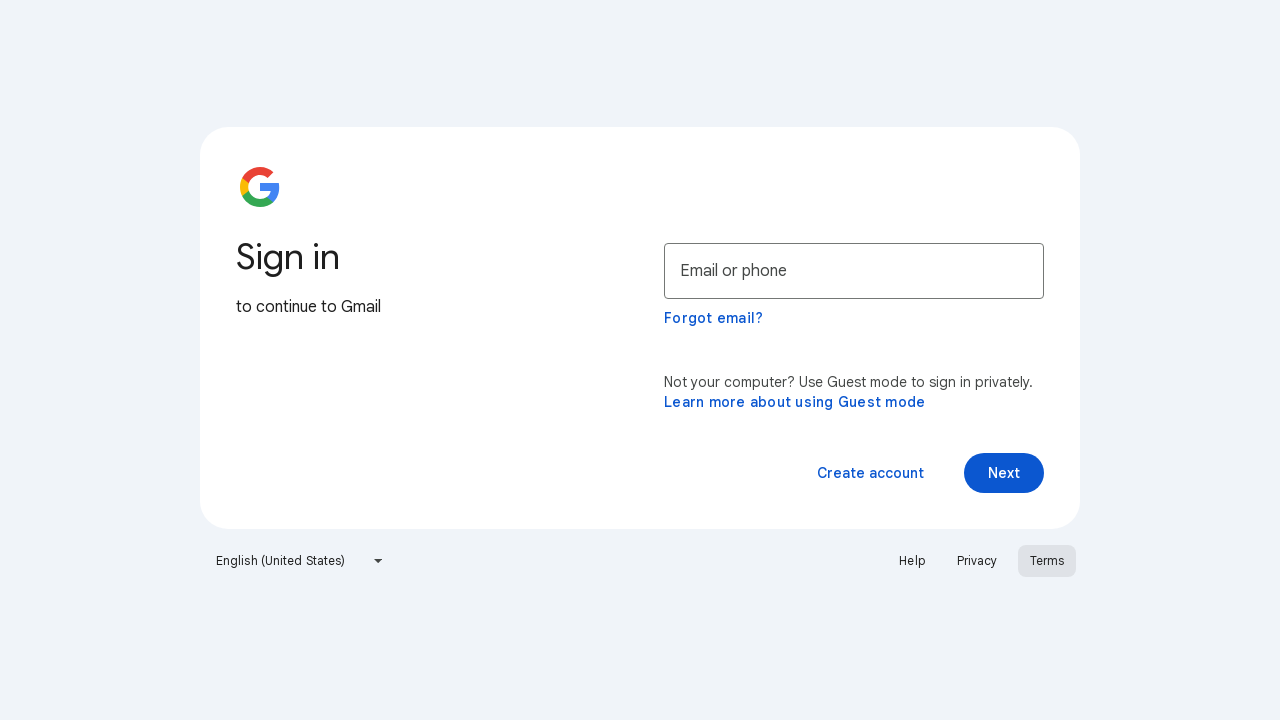

Retrieved main Gmail page title: Gmail
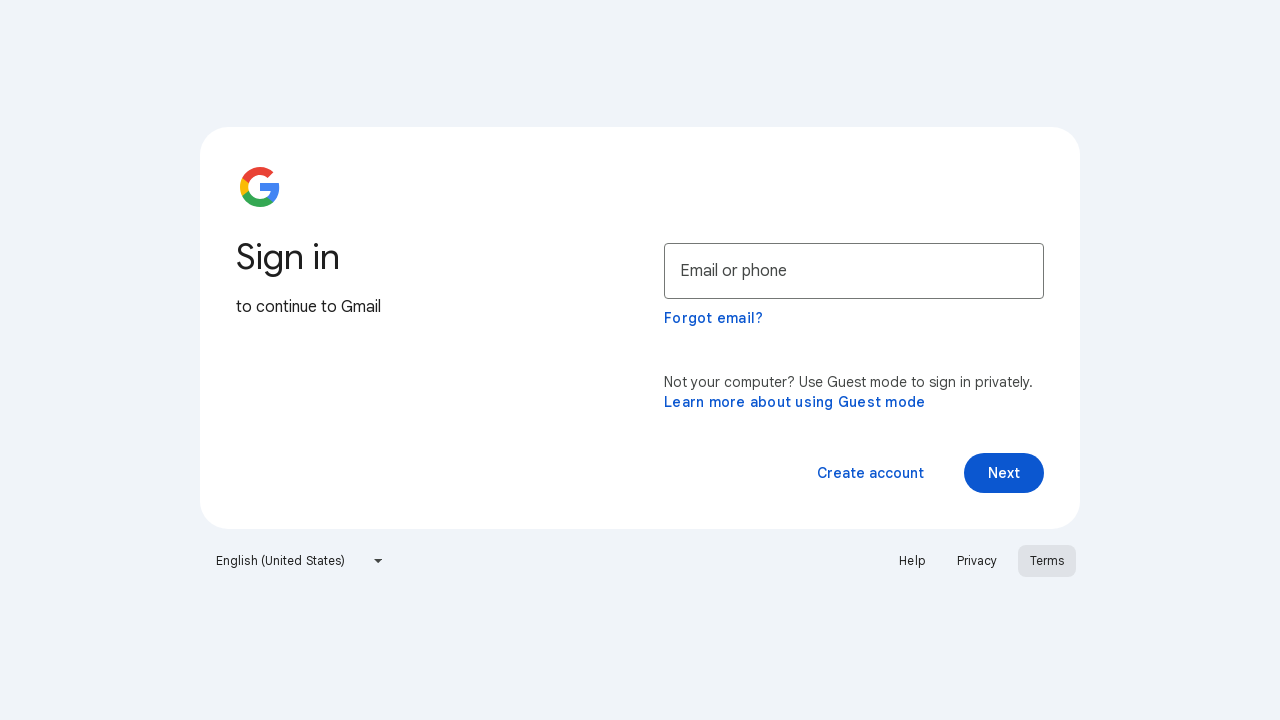

Printed main page title to console
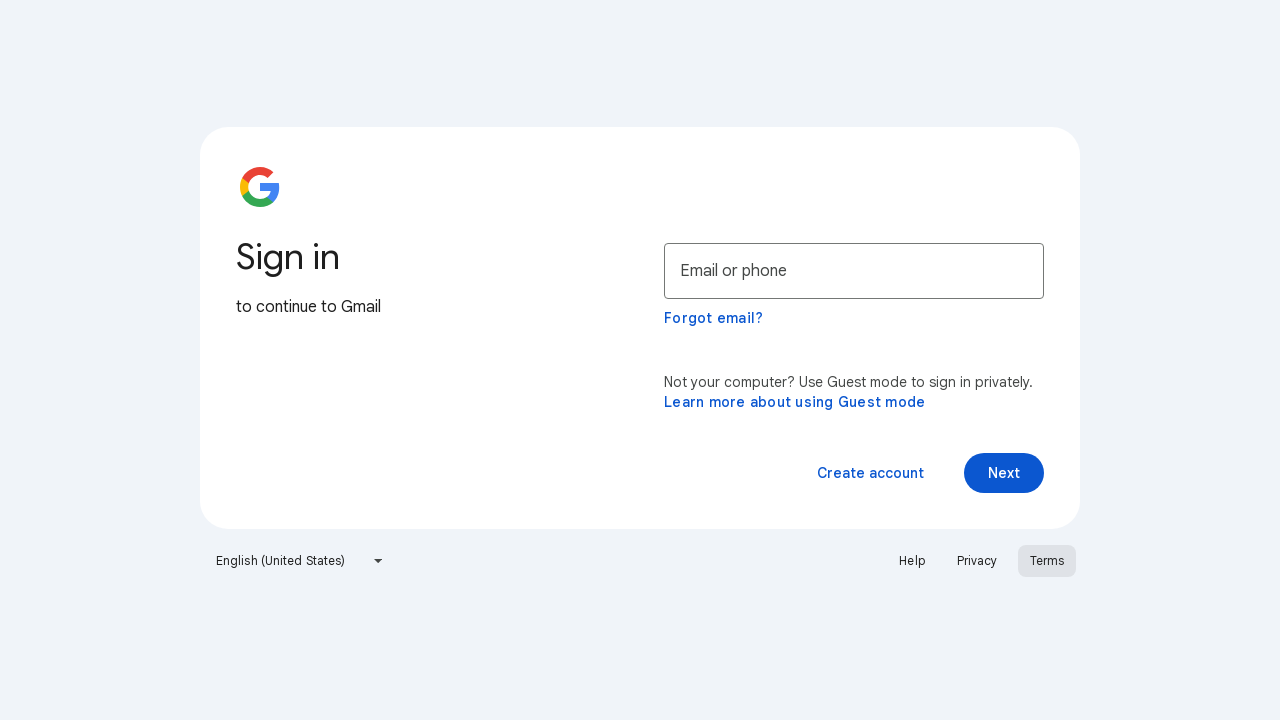

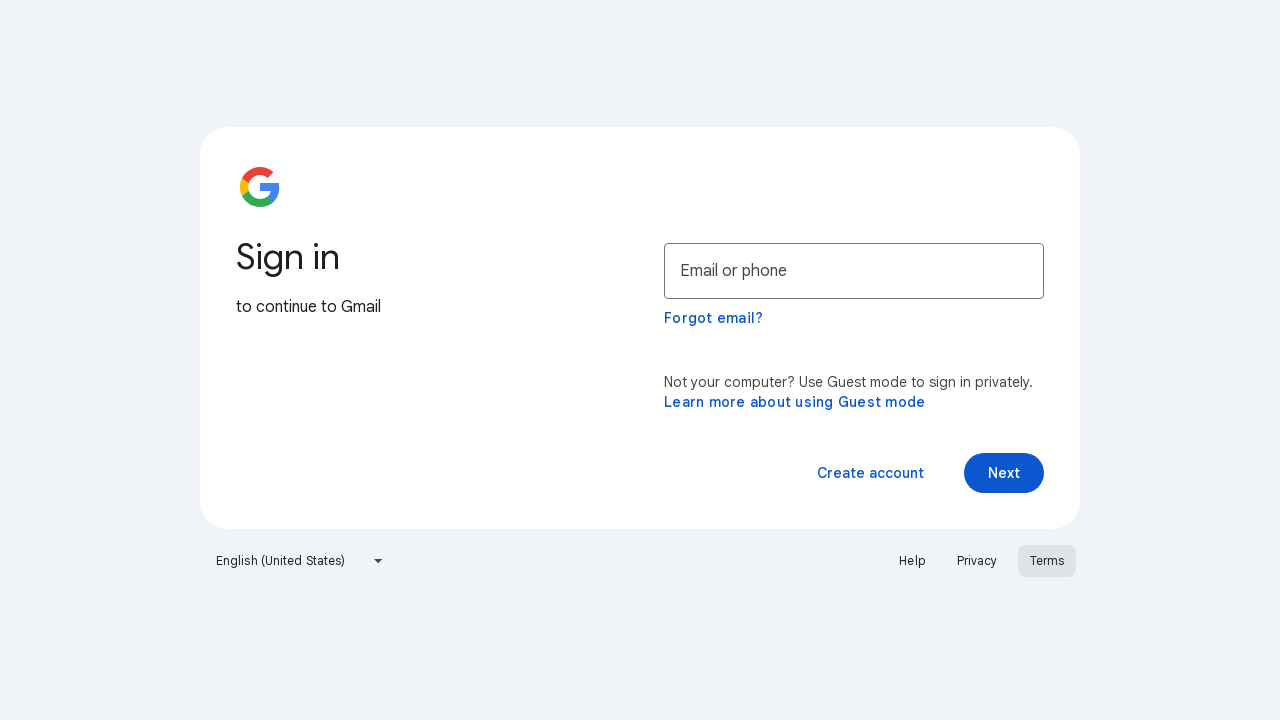